Navigates to a course automation page, scrolls down to the image gallery section, and verifies that thumbnail images are present

Starting URL: https://cursoautomacao.netlify.app/

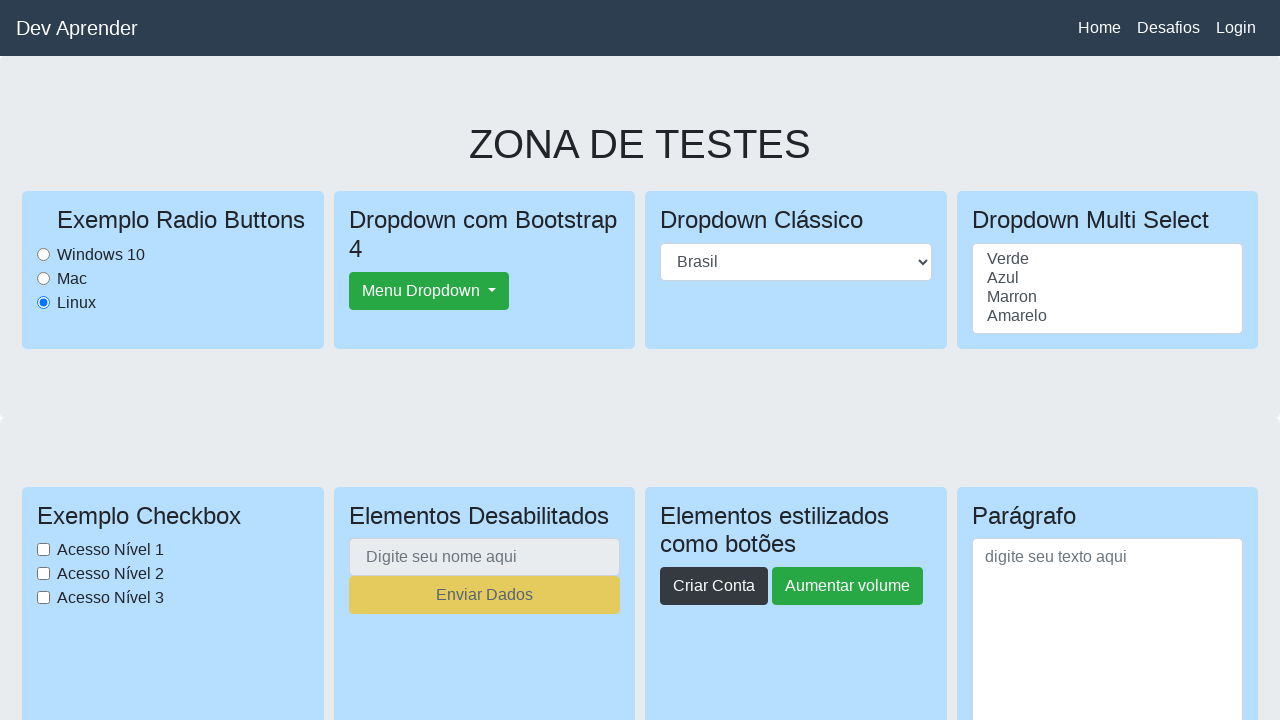

Navigated to course automation page
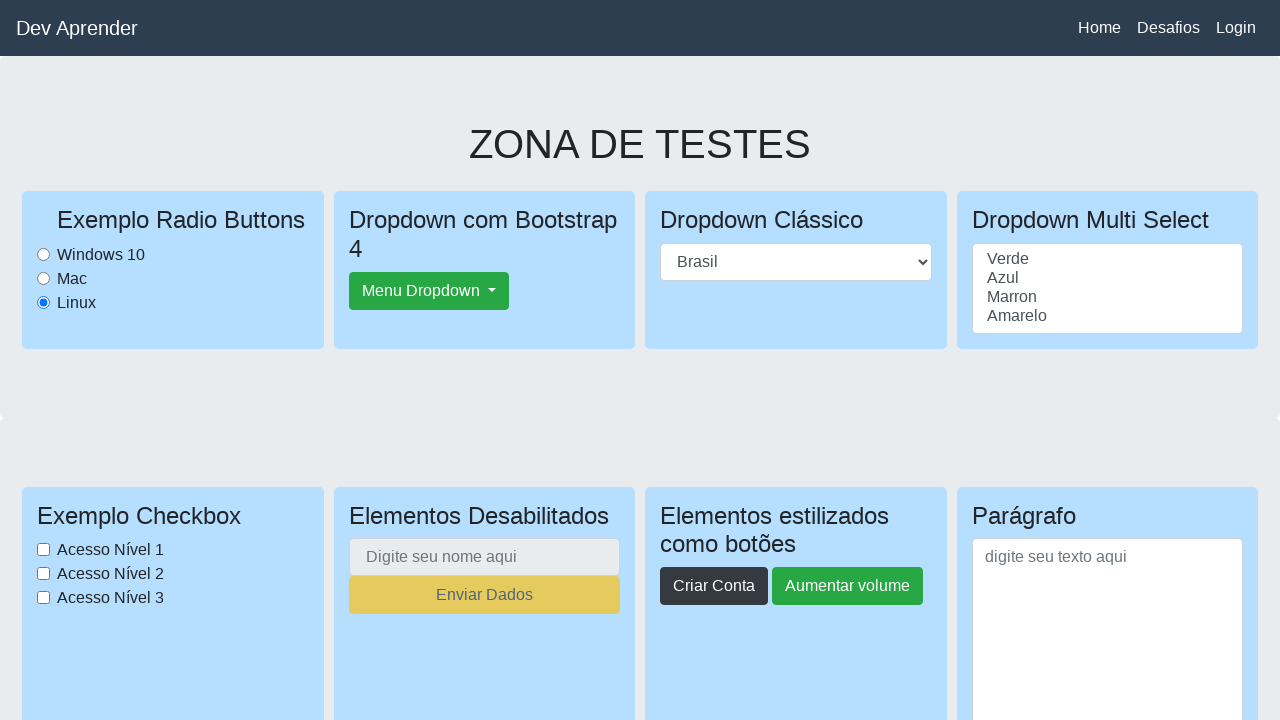

Scrolled down to image gallery section
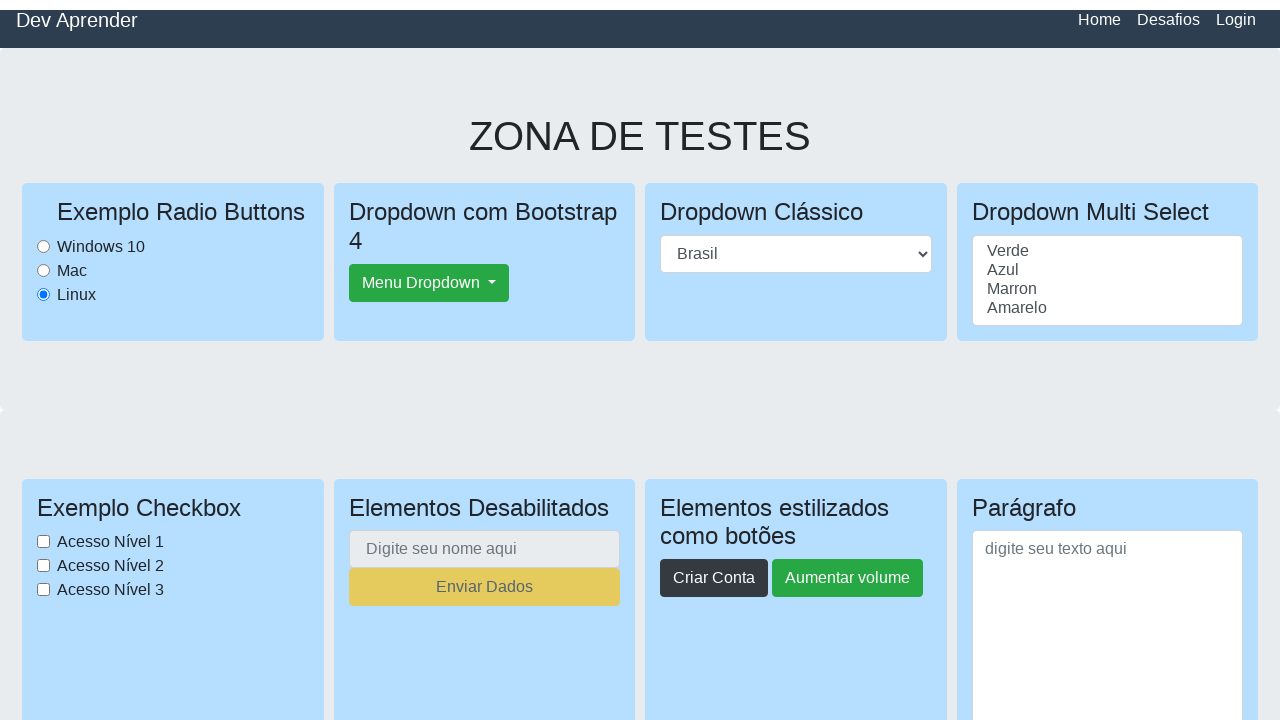

Thumbnail images loaded and visible
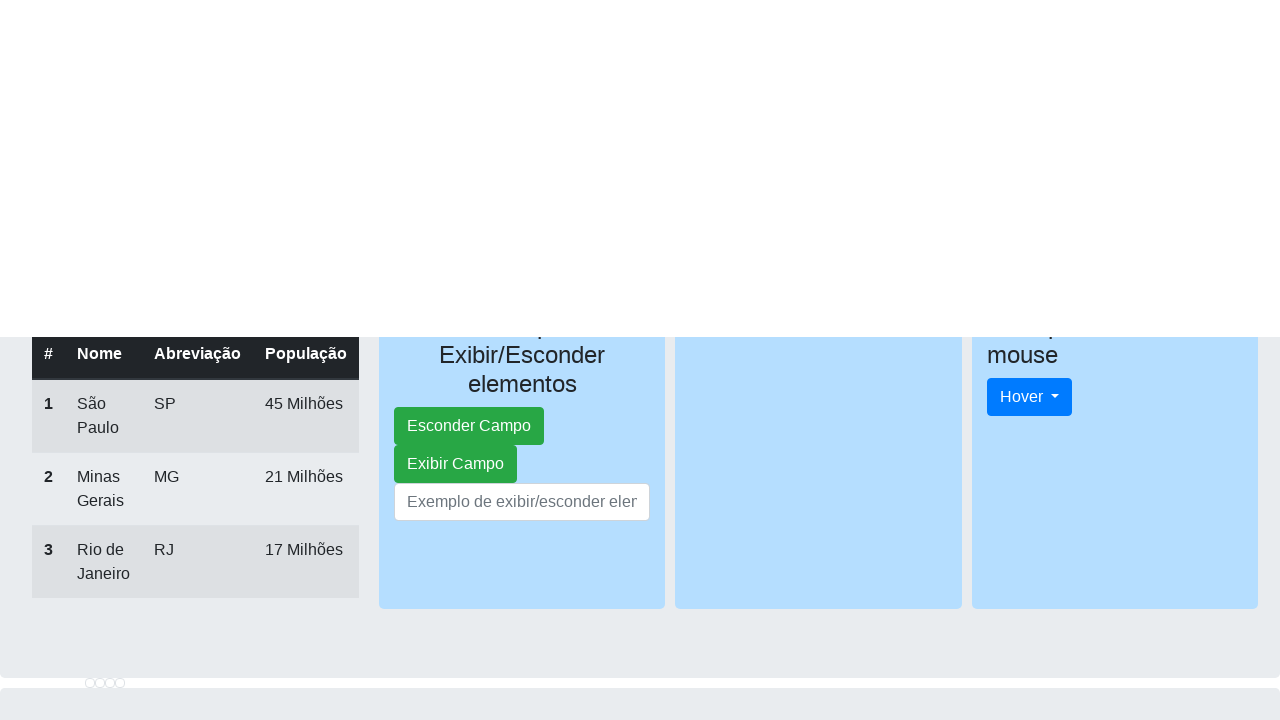

Located thumbnail image elements
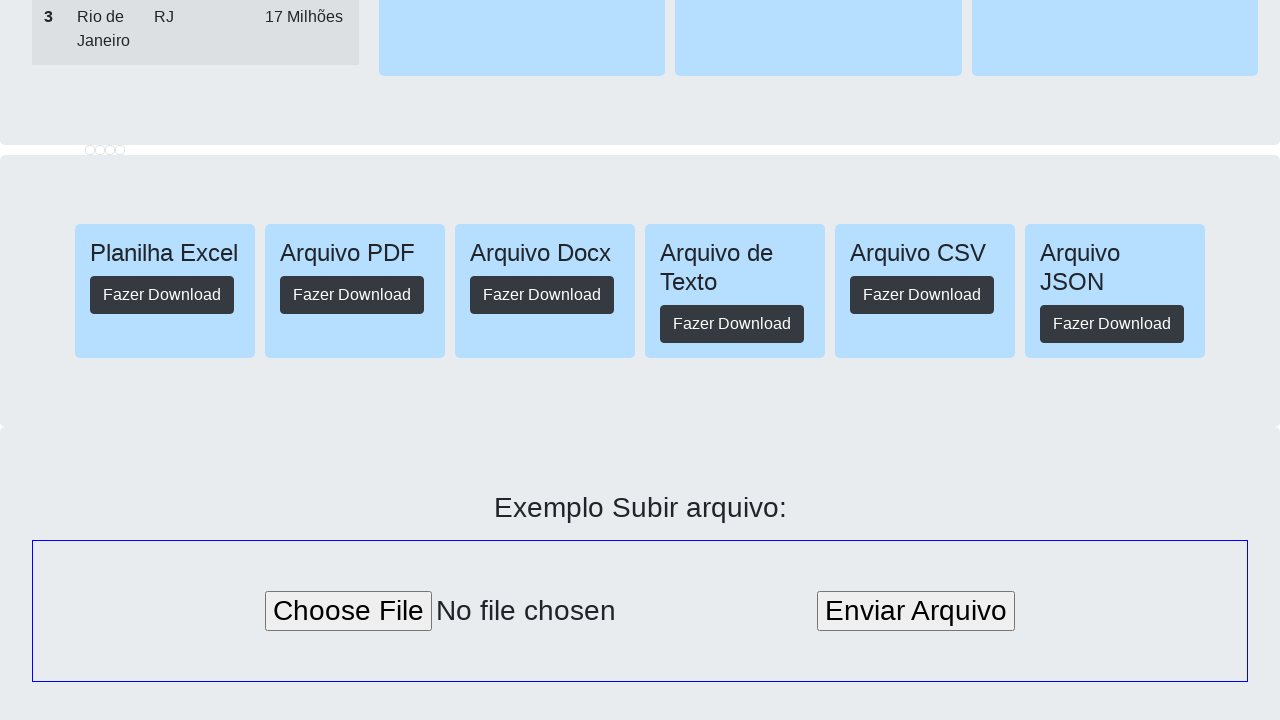

Verified first thumbnail image is visible
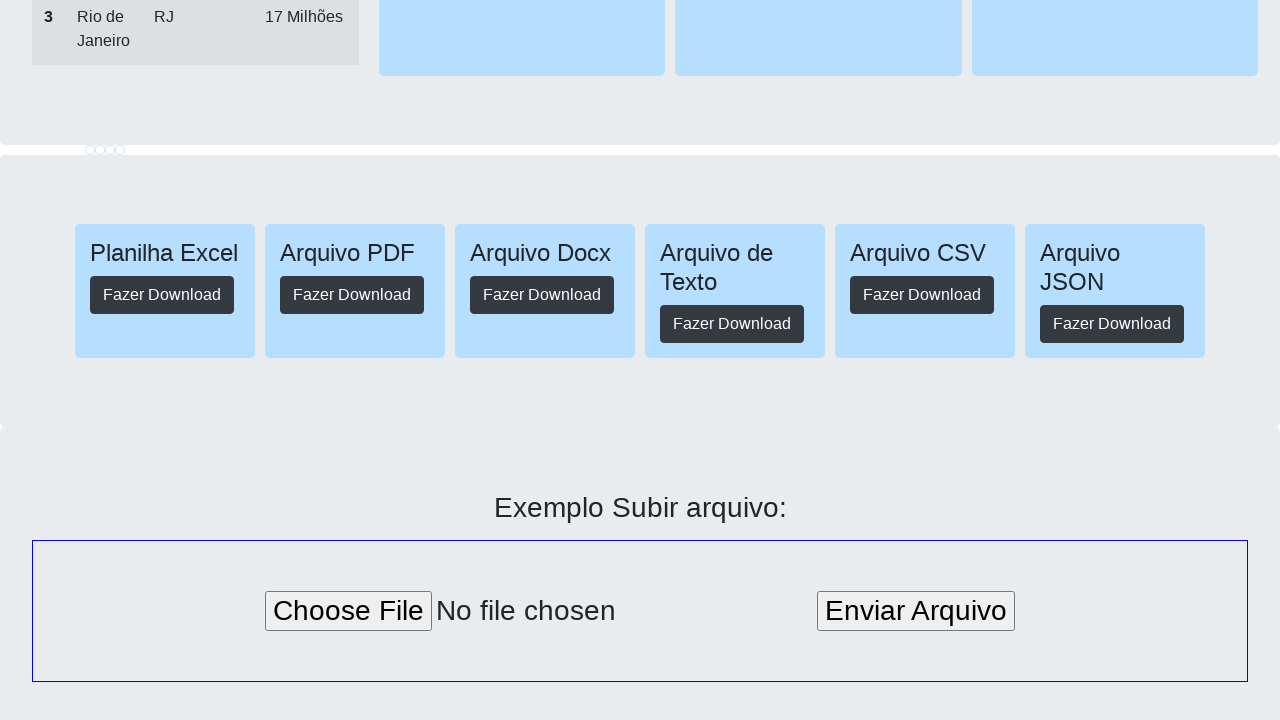

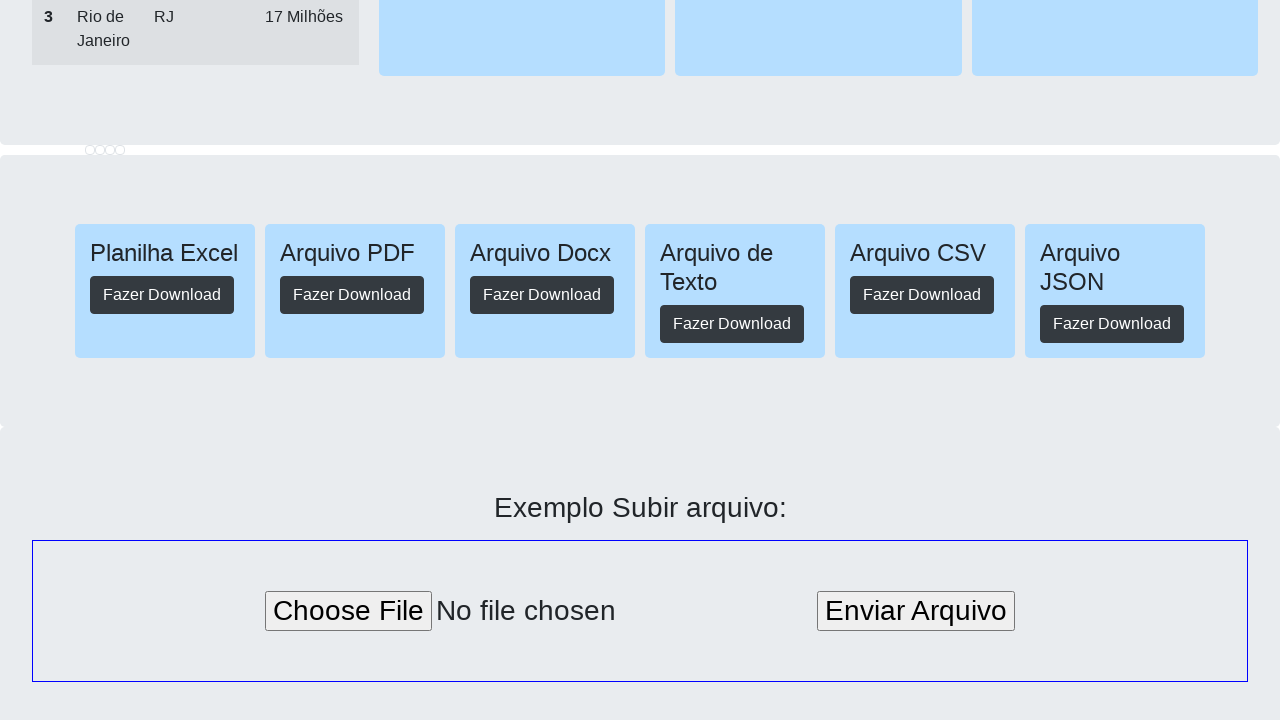